Tests drag and drop functionality by dragging an element from source to target location within an iframe

Starting URL: https://jqueryui.com/droppable

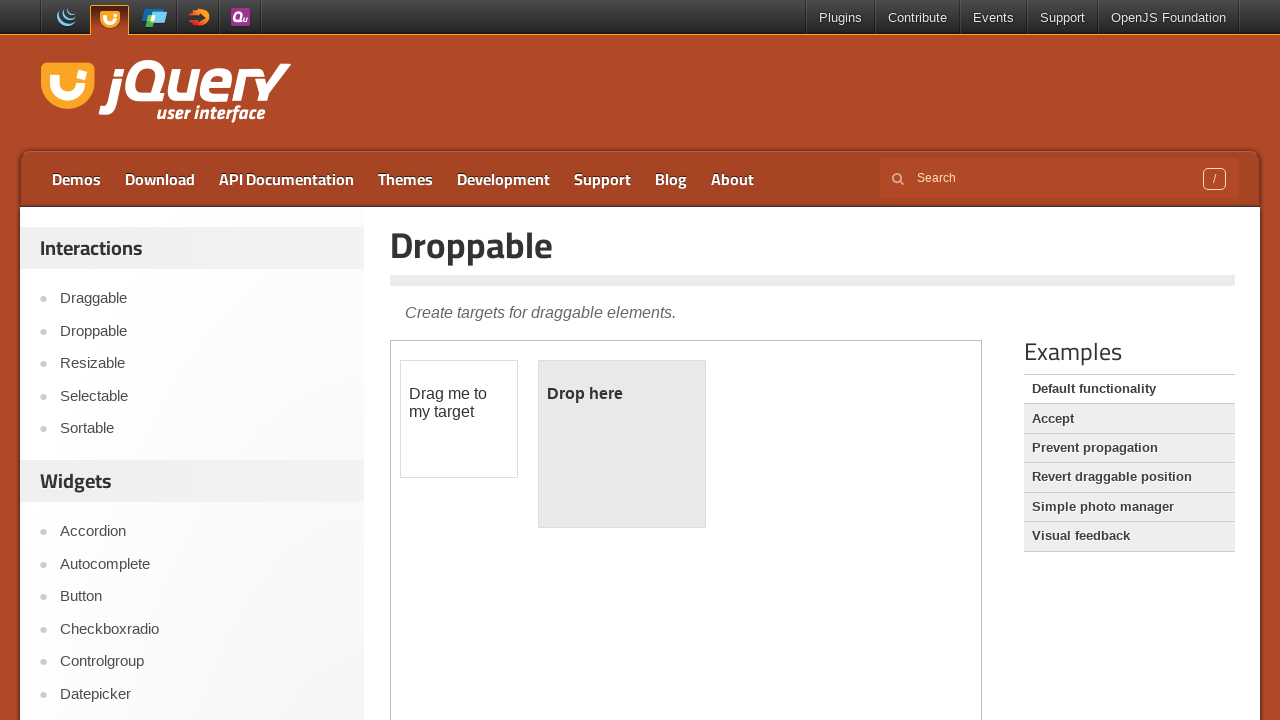

Located and switched to the drag and drop demo iframe
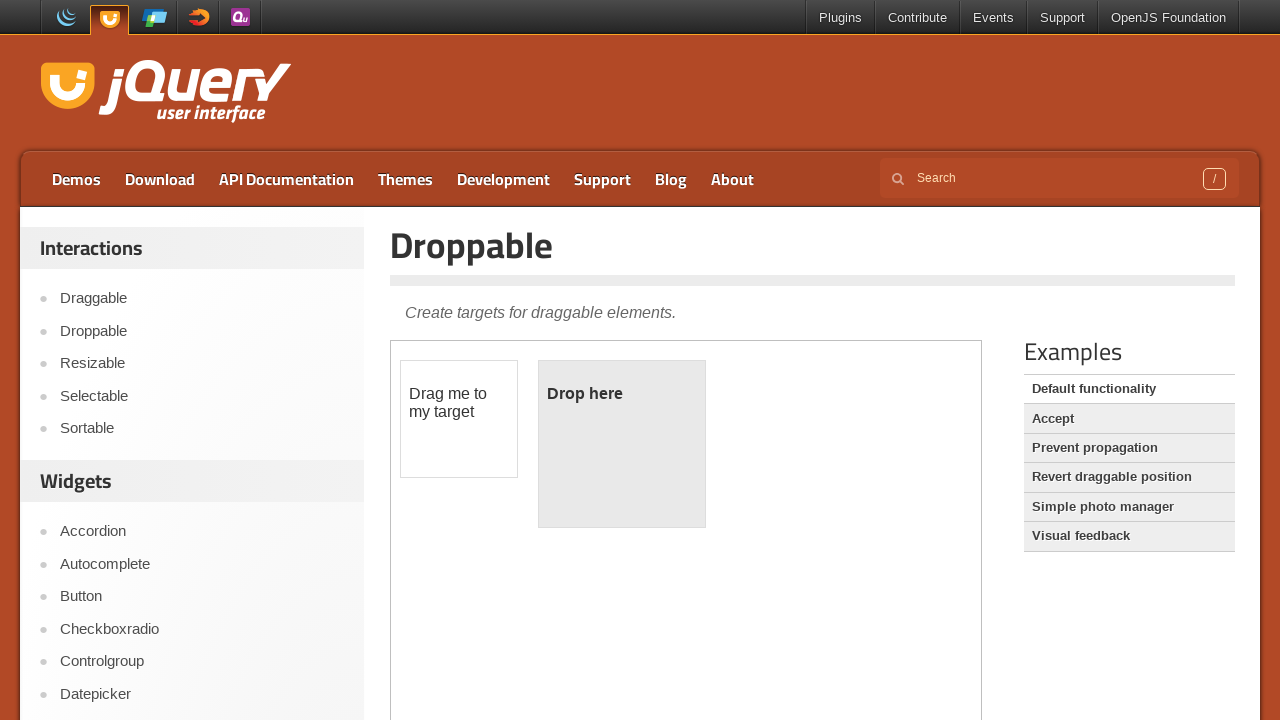

Located the draggable source element
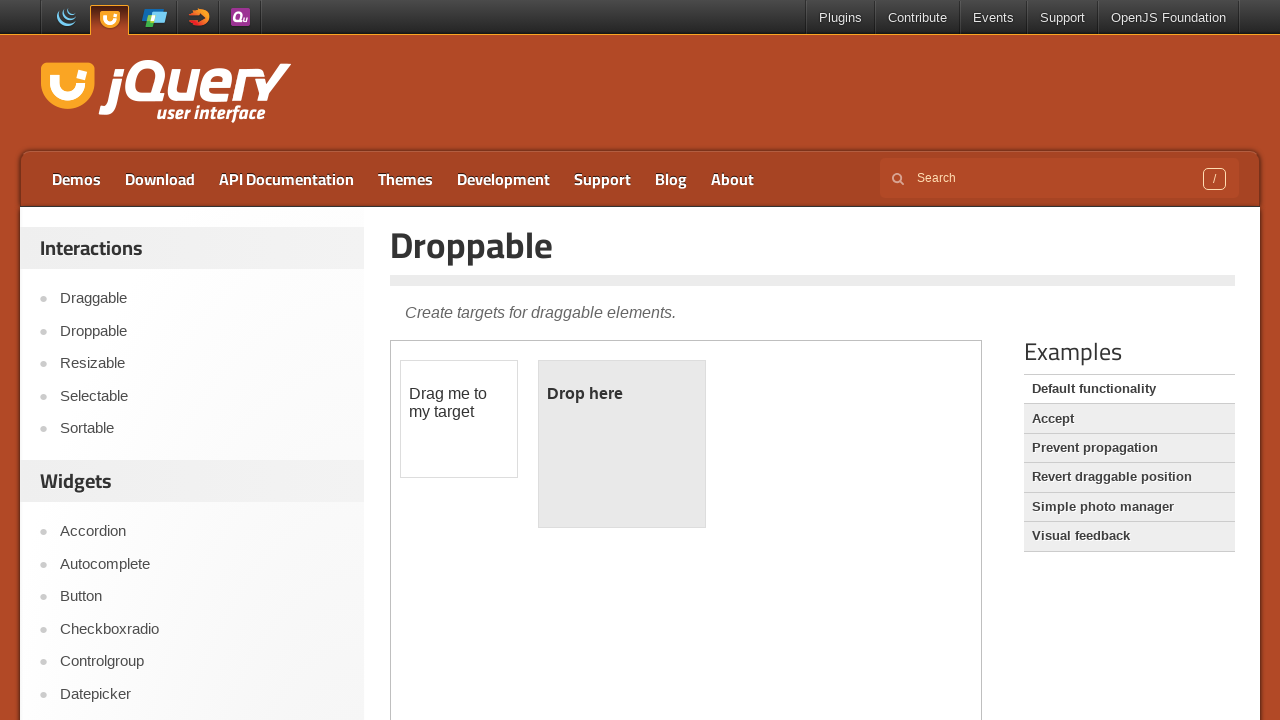

Located the droppable target element
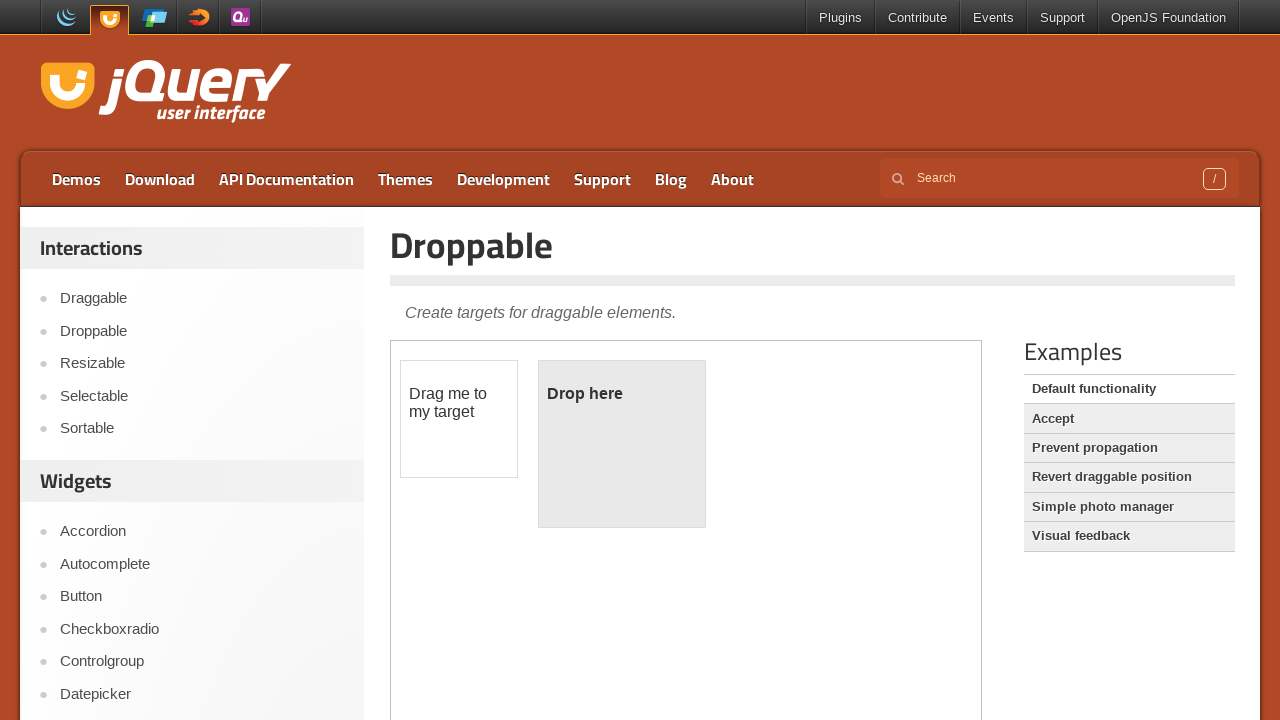

Dragged the source element to the target location at (622, 444)
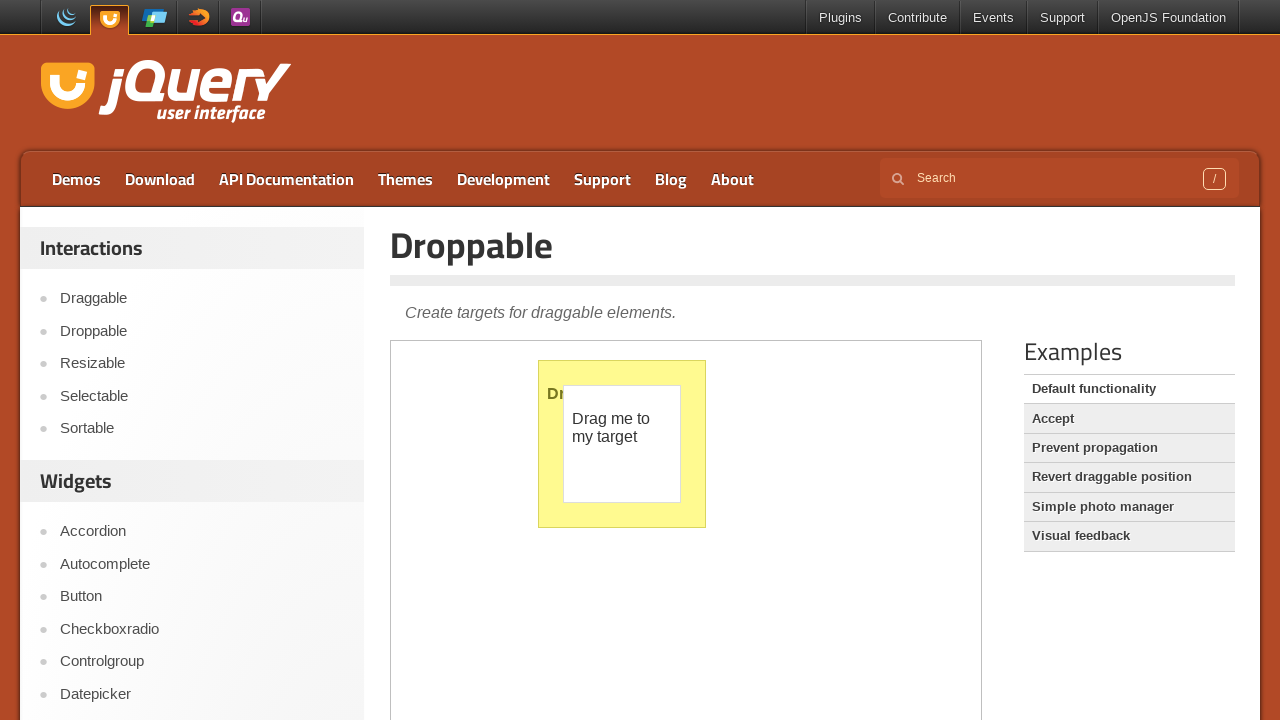

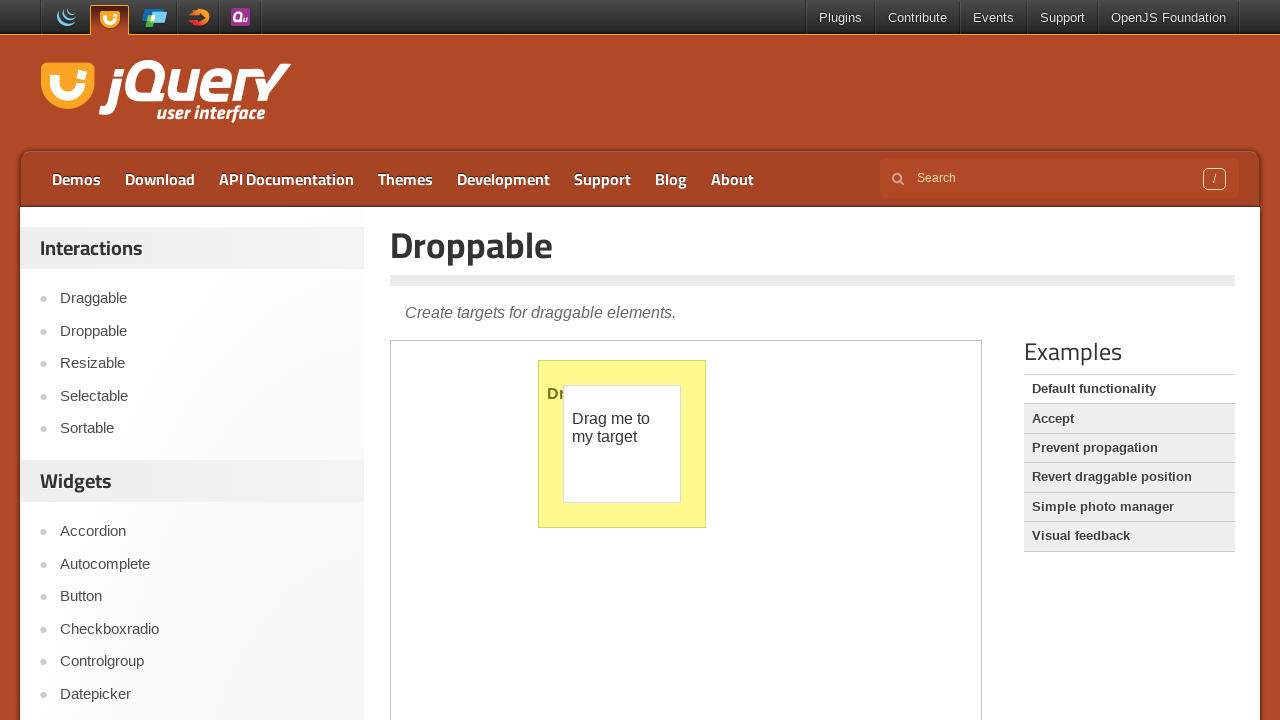